Tests JavaScript alert handling by clicking a confirmation alert button and accepting the alert dialog

Starting URL: http://www.tizag.com/javascriptT/javascriptalert.php

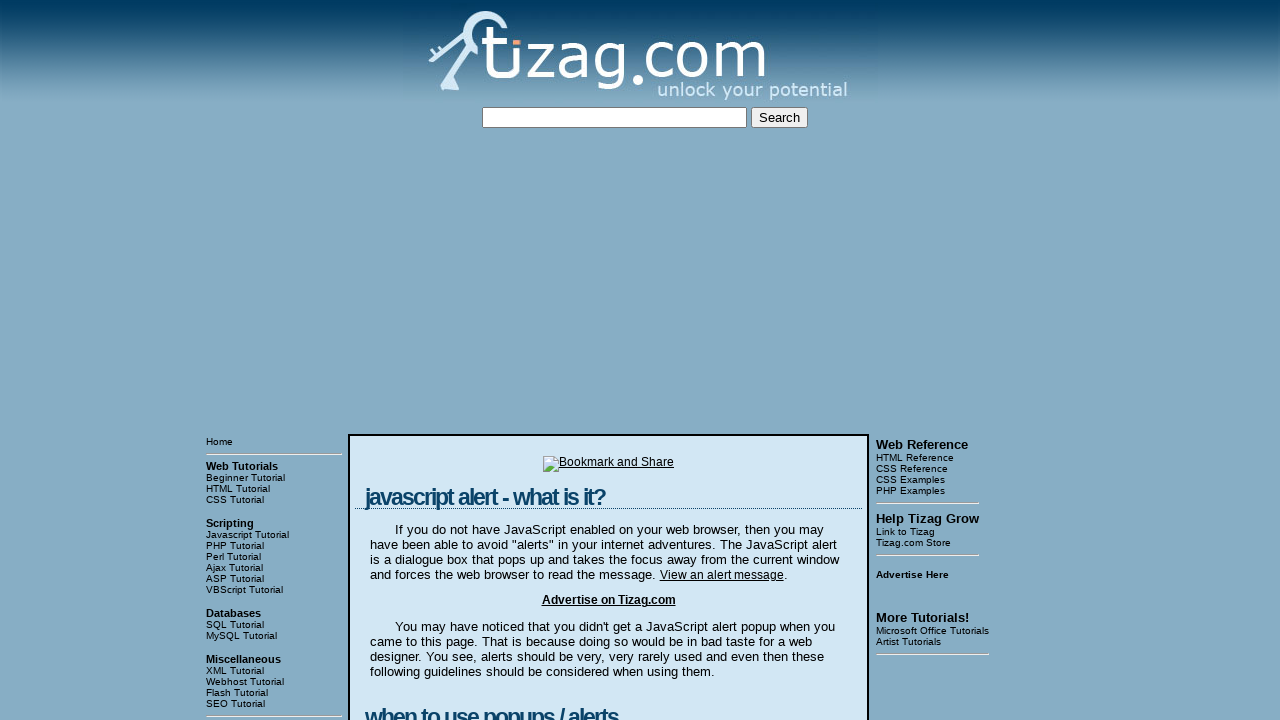

Clicked the confirmation alert button at (428, 361) on xpath=//input[@value='Confirmation Alert']
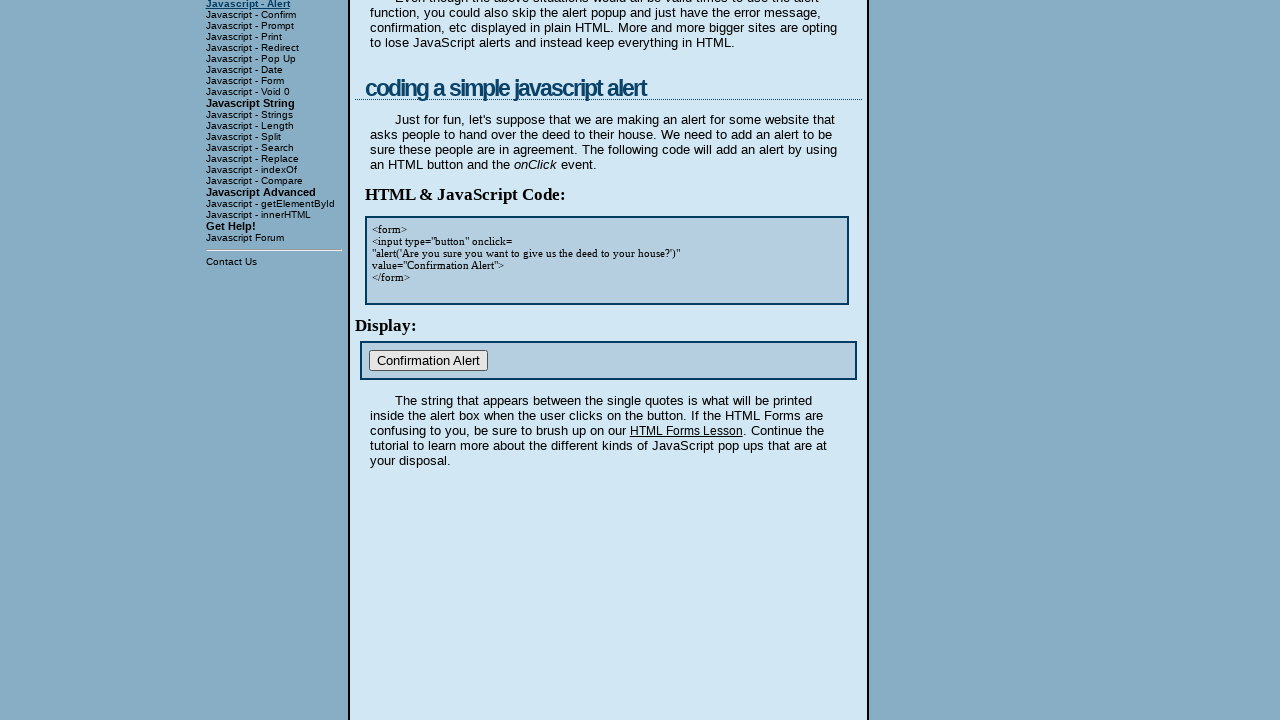

Set up dialog handler to accept alerts
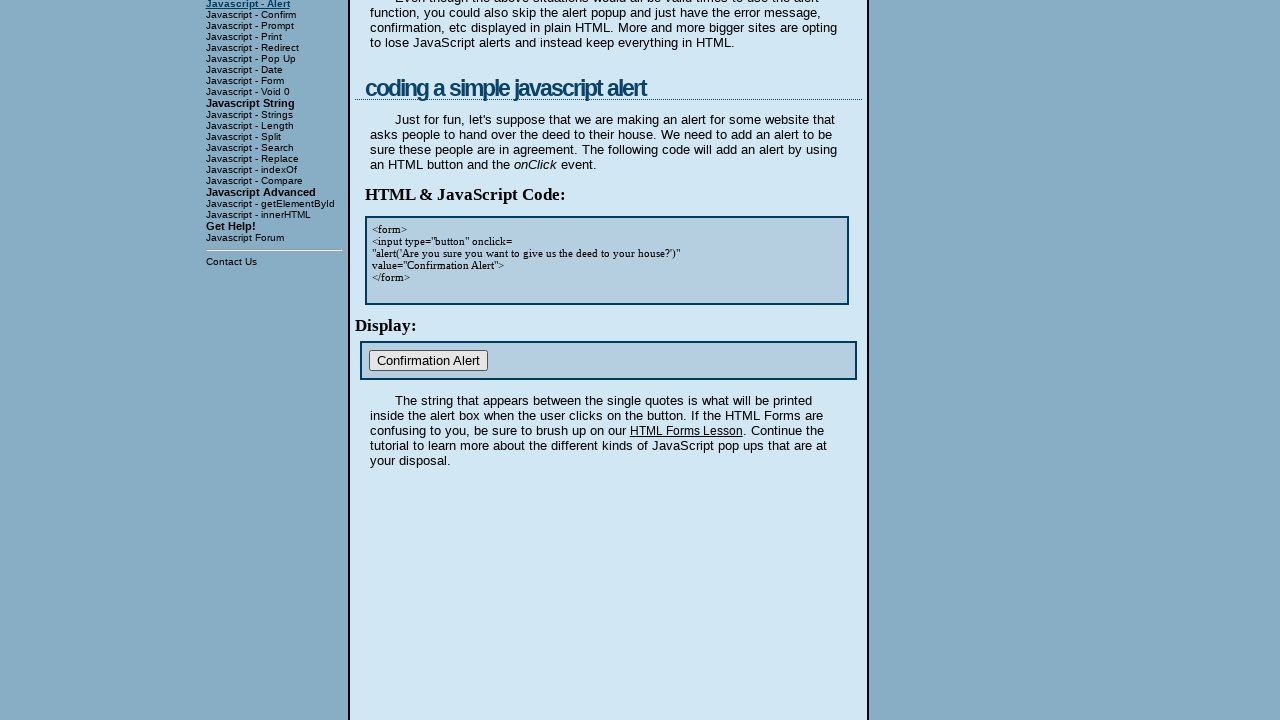

Waited for any pending dialogs to appear and be handled
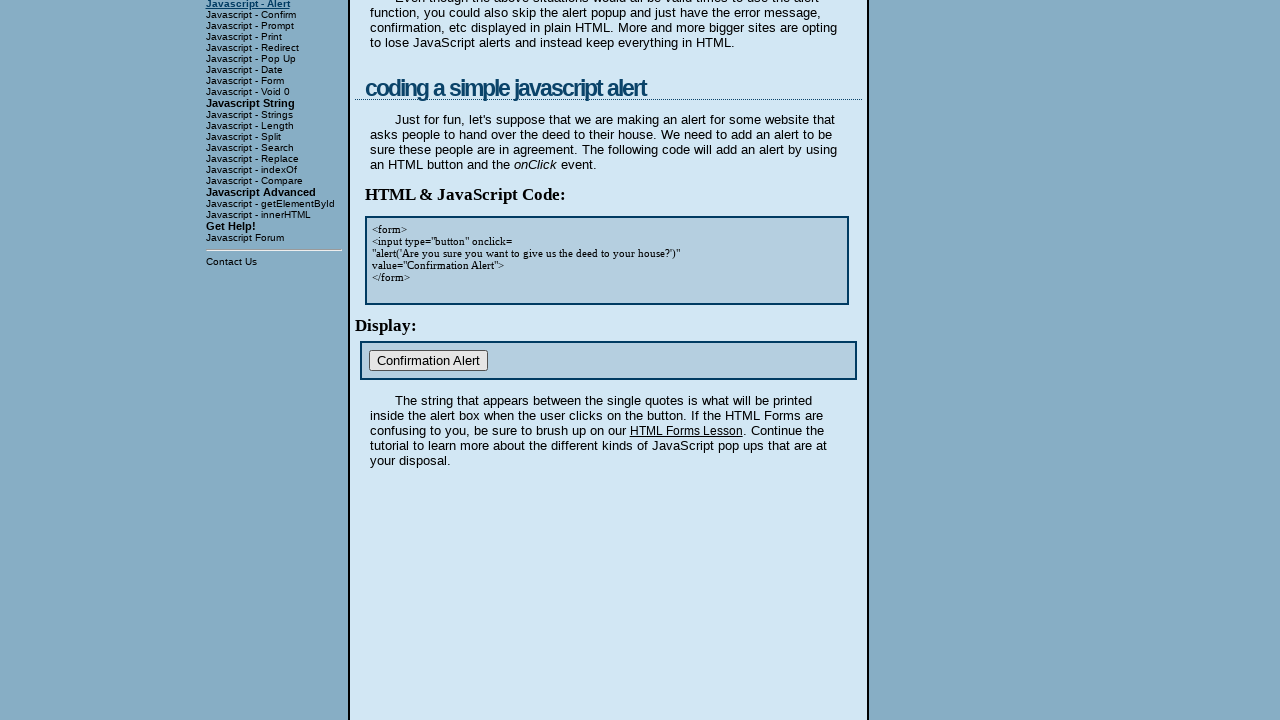

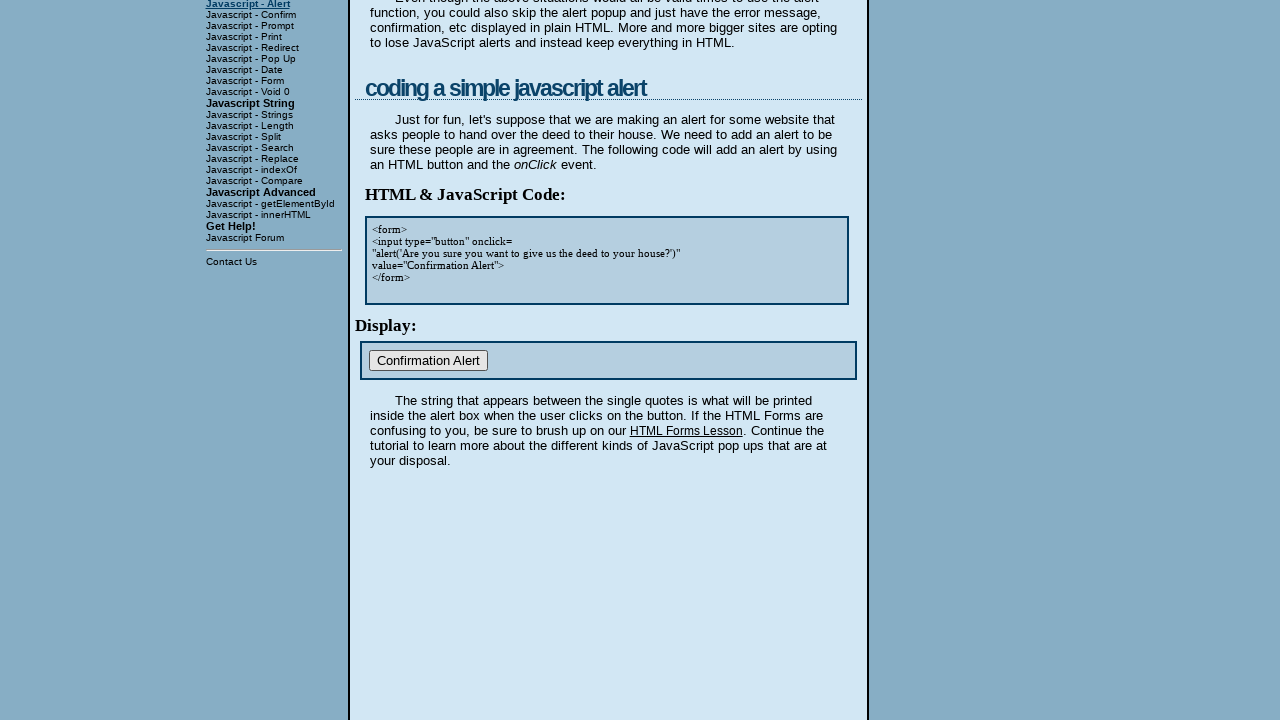